Tests window switching by clicking a link that opens a new window, then switching to the new window

Starting URL: http://the-internet.herokuapp.com/windows

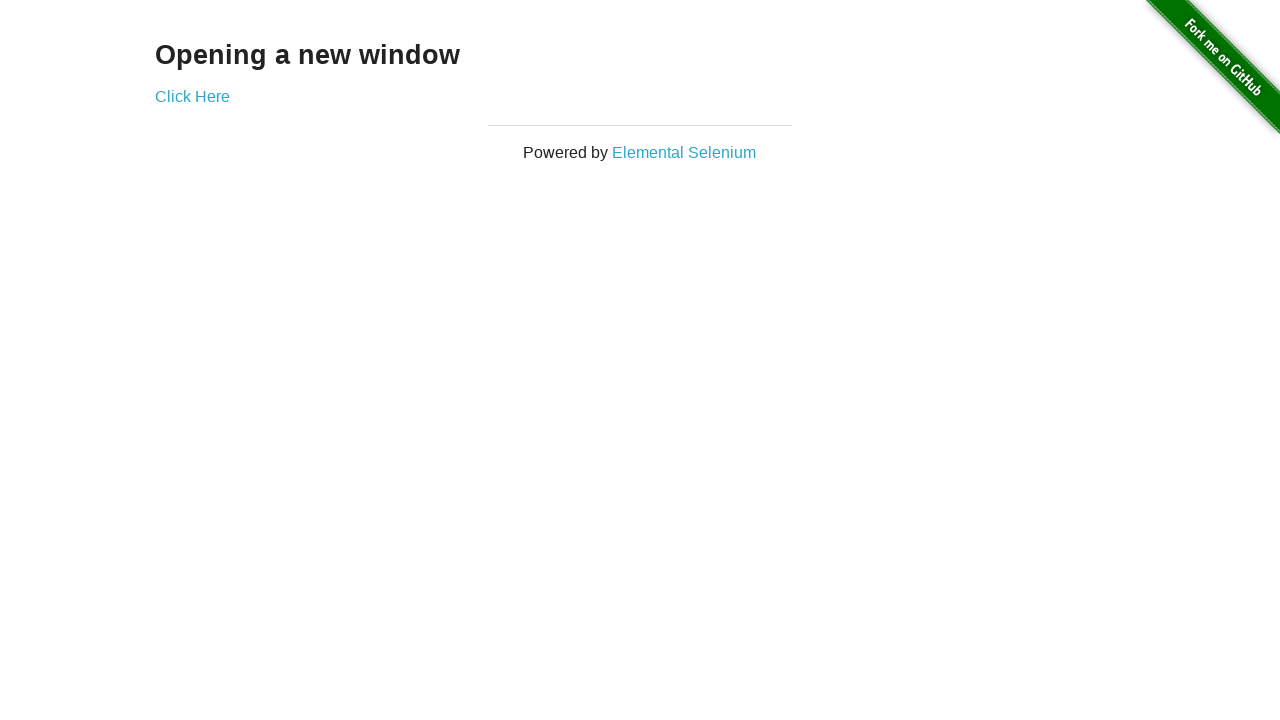

Clicked 'Click Here' link to open new window at (192, 96) on text=Click Here
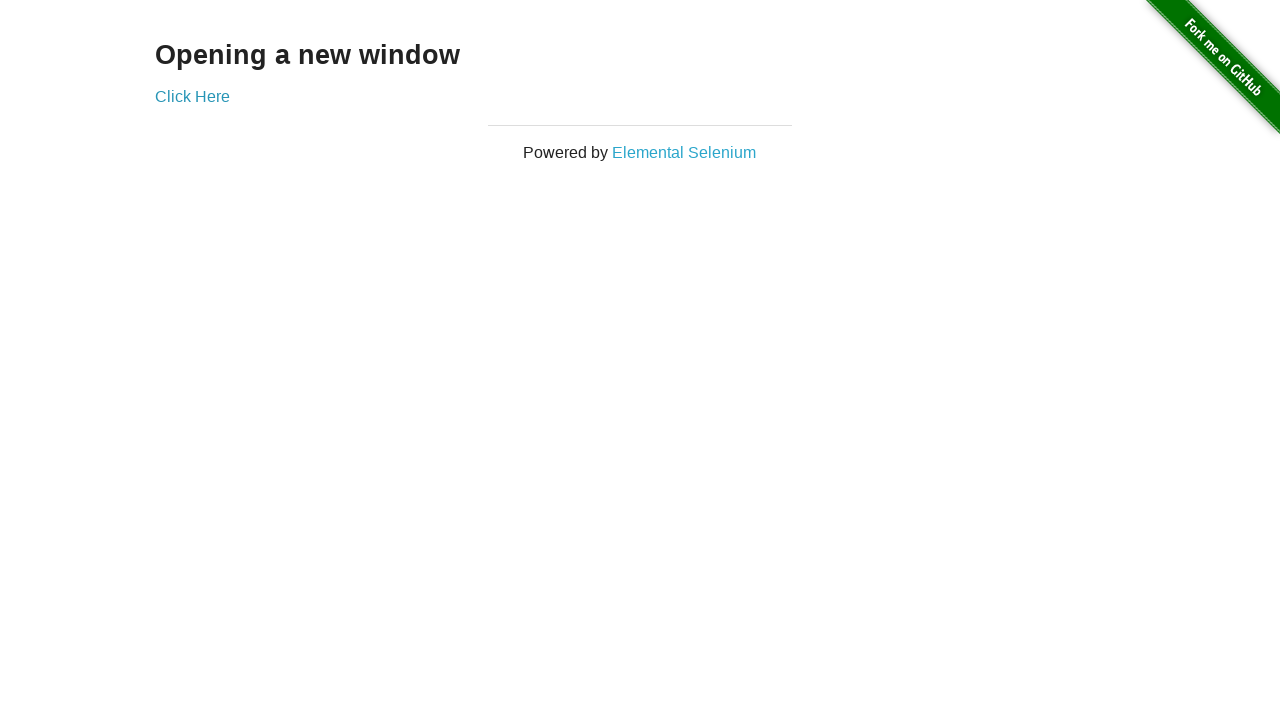

New window opened and captured
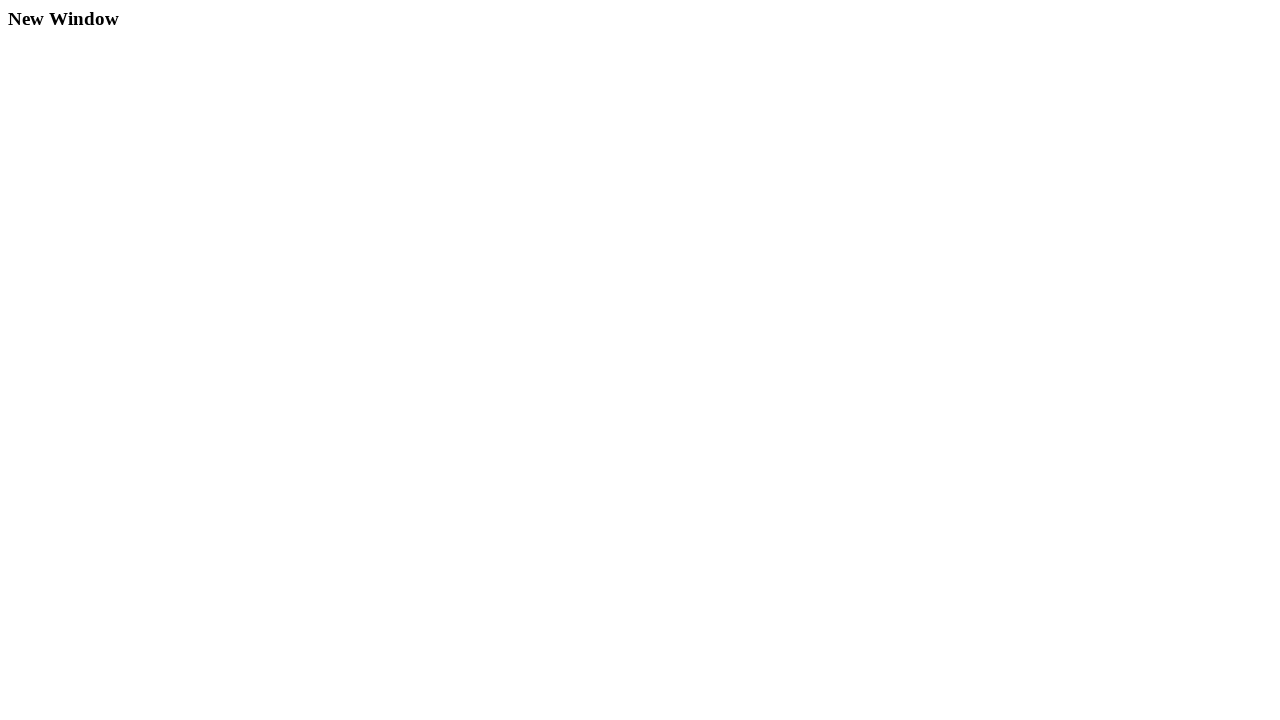

New window finished loading
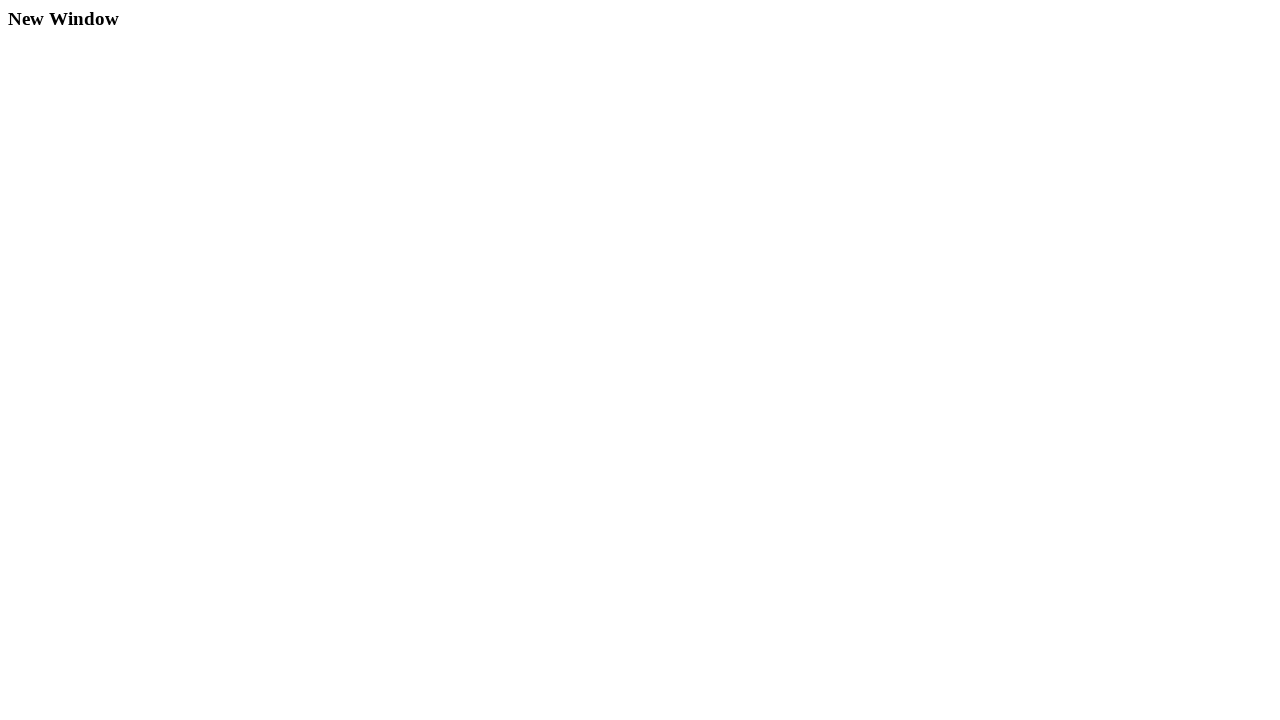

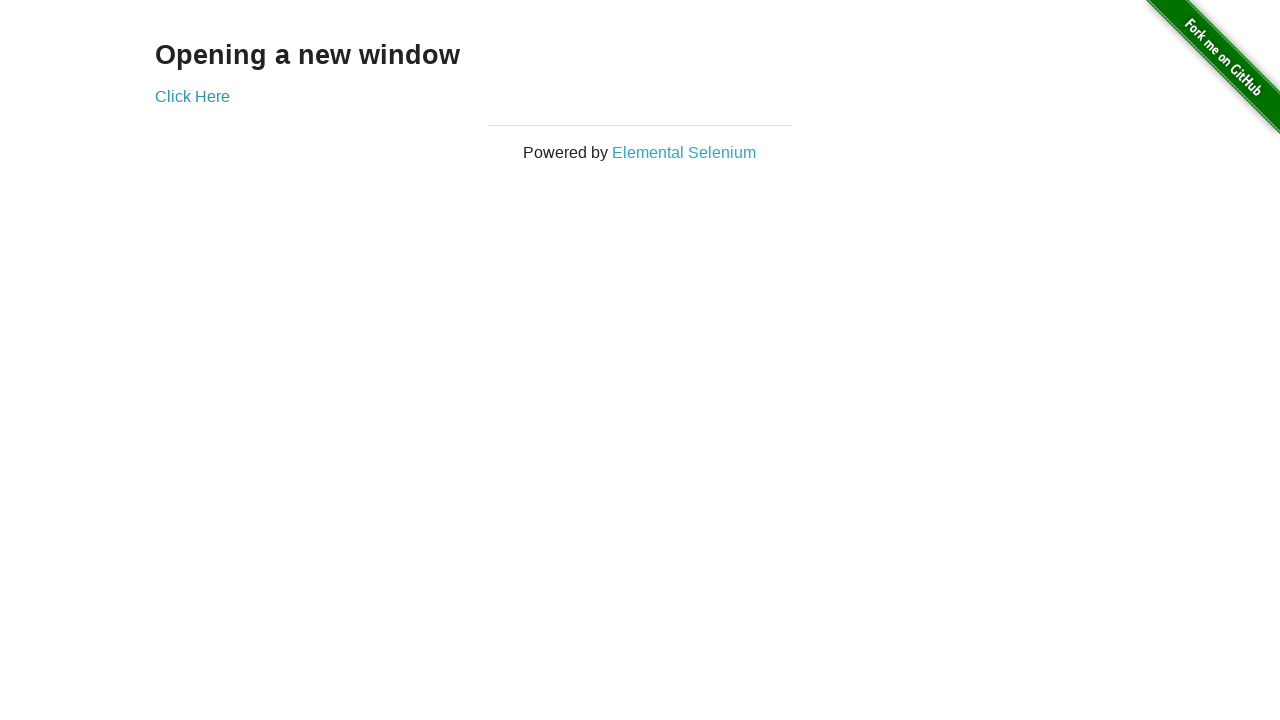